Tests JavaScript prompt alert handling by clicking a button that triggers a prompt, entering text into the prompt, and accepting it

Starting URL: http://the-internet.herokuapp.com/javascript_alerts

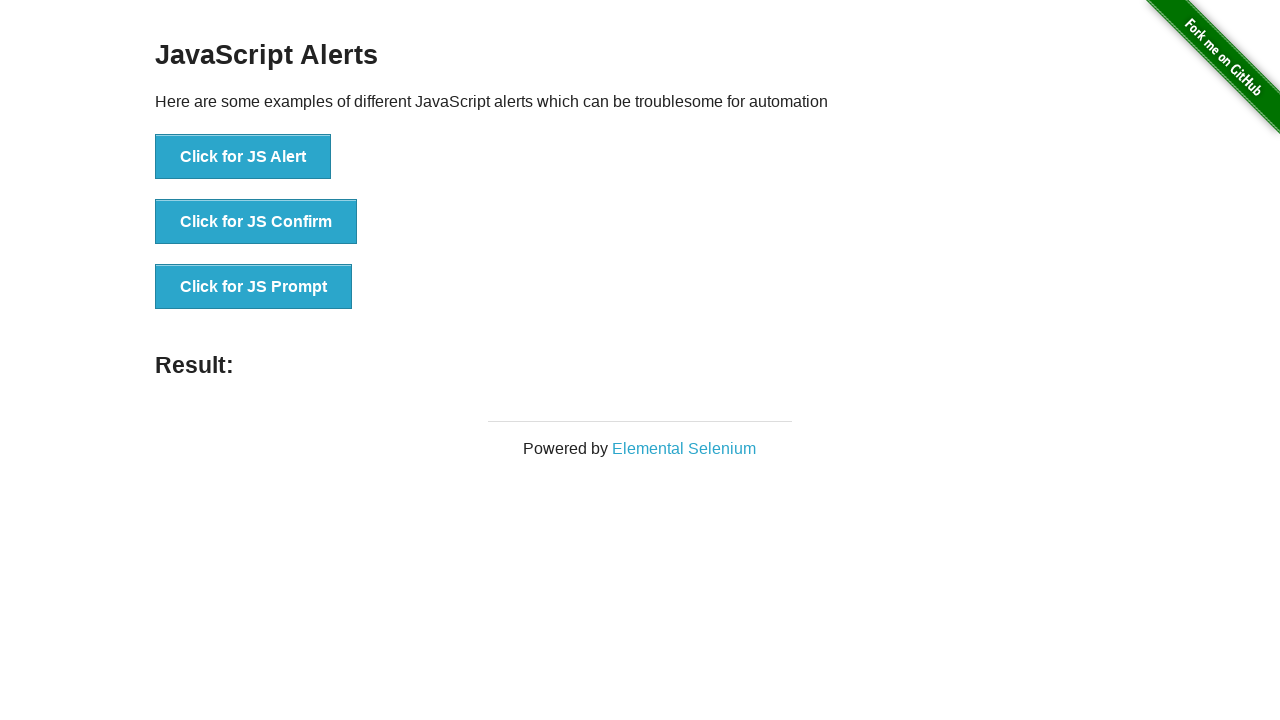

Set up dialog handler to accept prompt with text 'Alohaaaa'
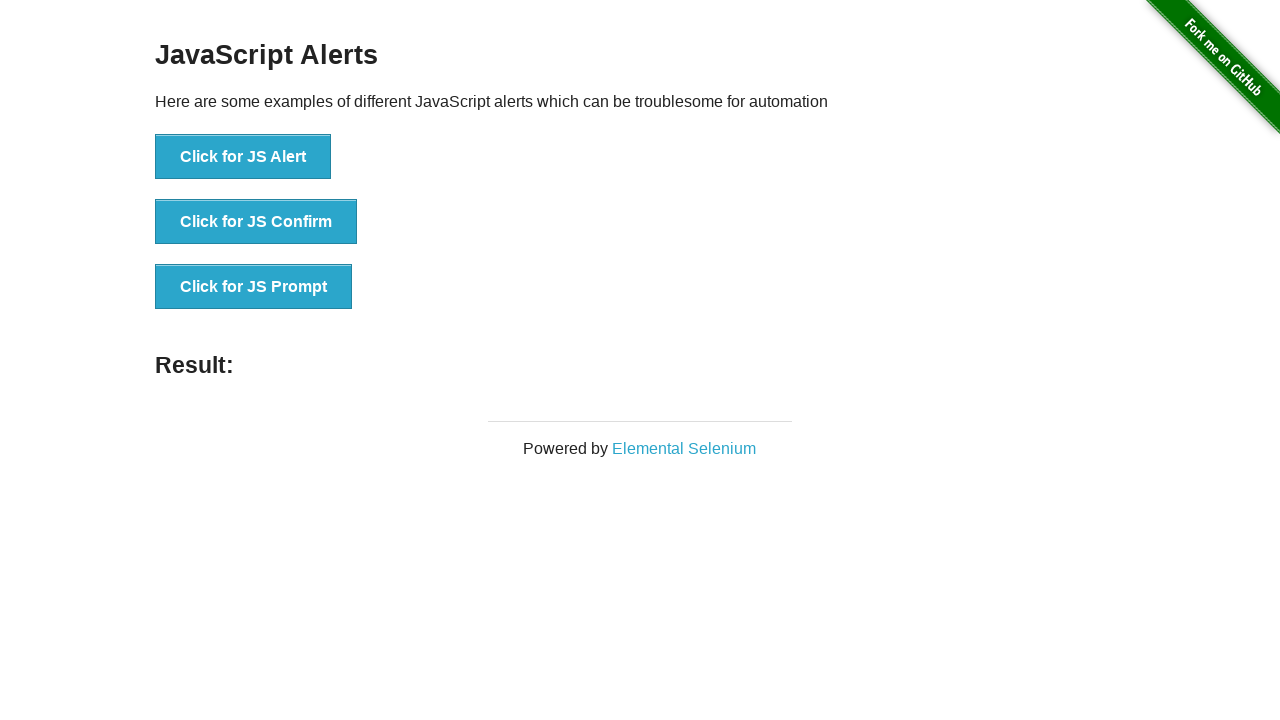

Clicked button to trigger JavaScript prompt at (254, 287) on xpath=//button[@onclick='jsPrompt()']
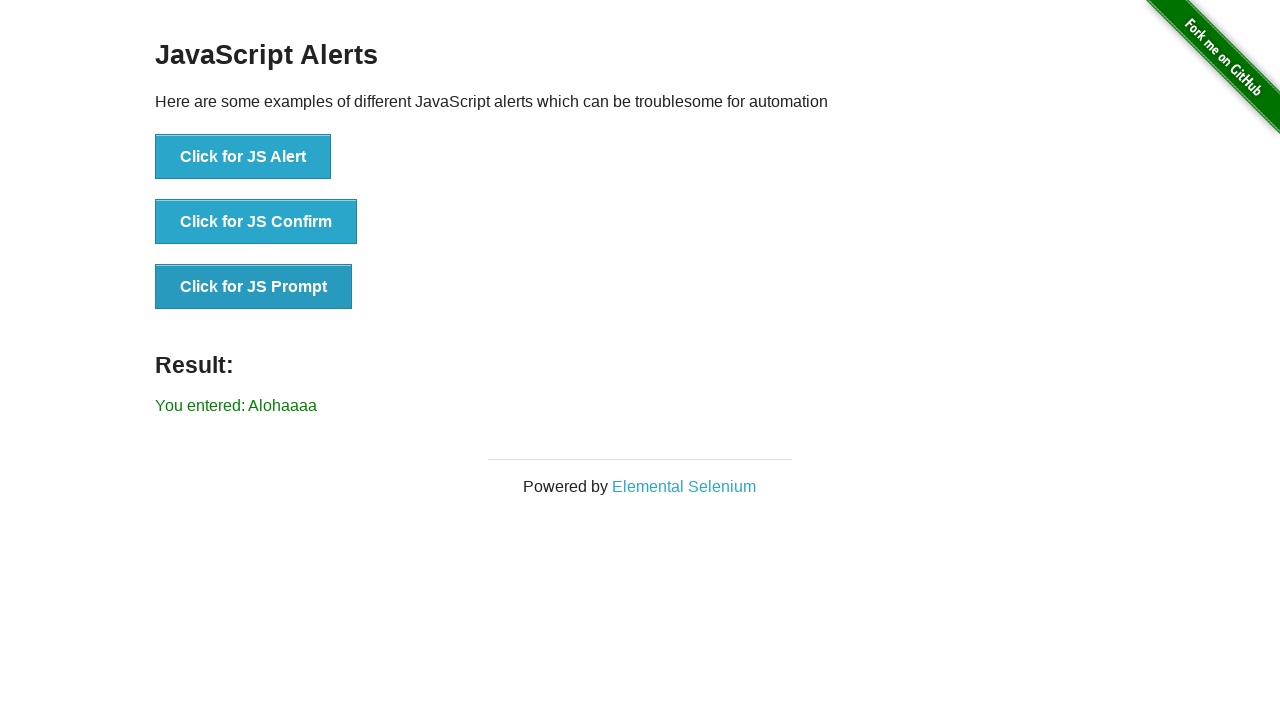

Prompt was accepted and result element loaded
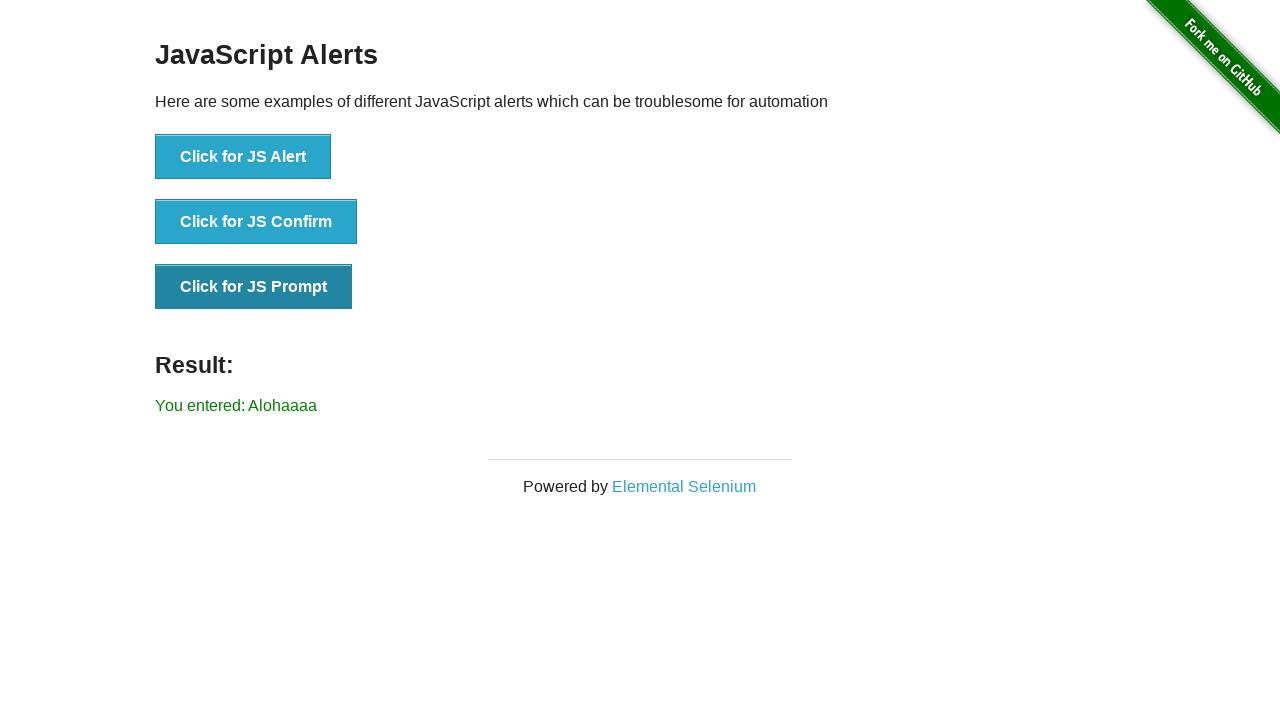

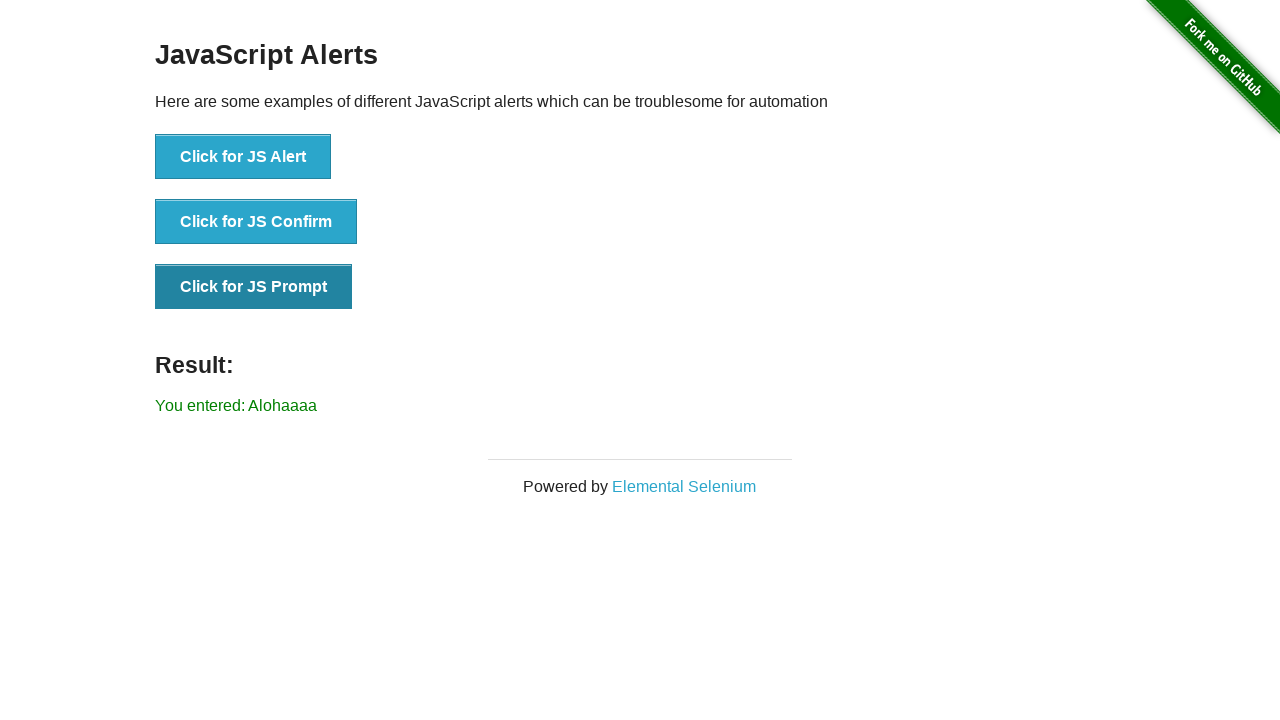